Tests adding specific products to cart on an e-commerce site by searching for product names and clicking their add to cart buttons

Starting URL: https://rahulshettyacademy.com/seleniumPractise/

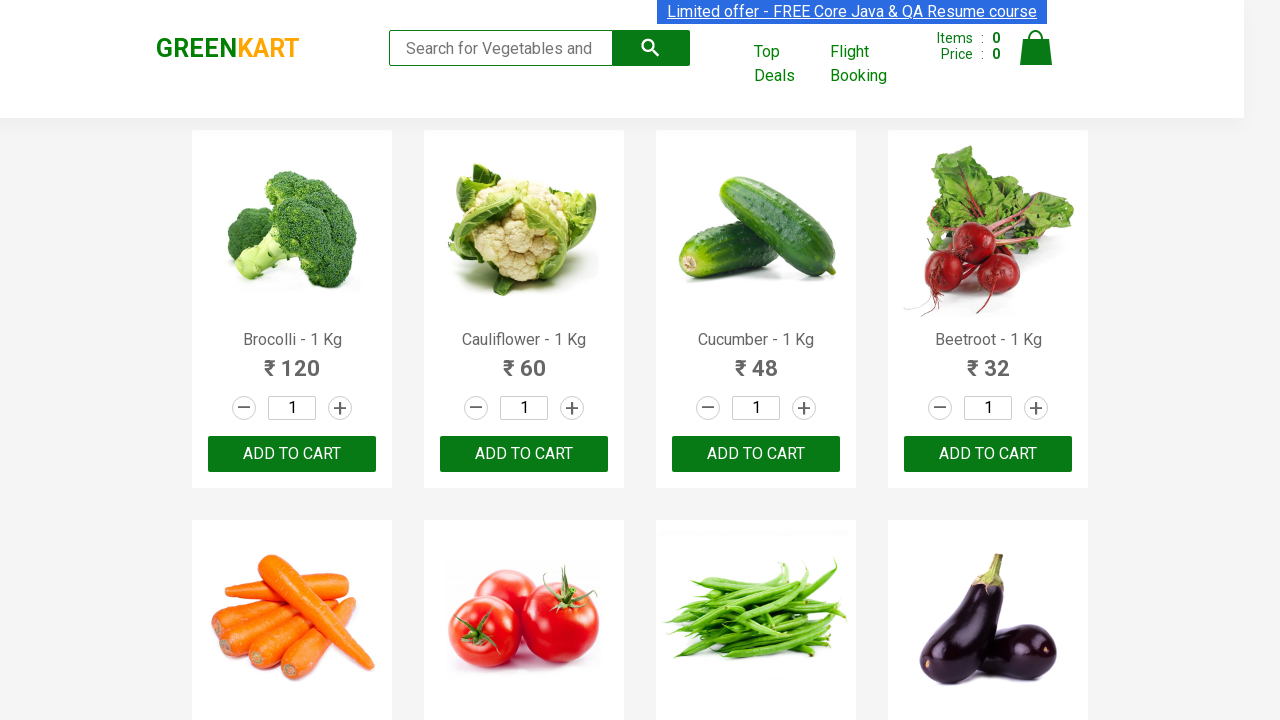

Waited for product names to load on the page
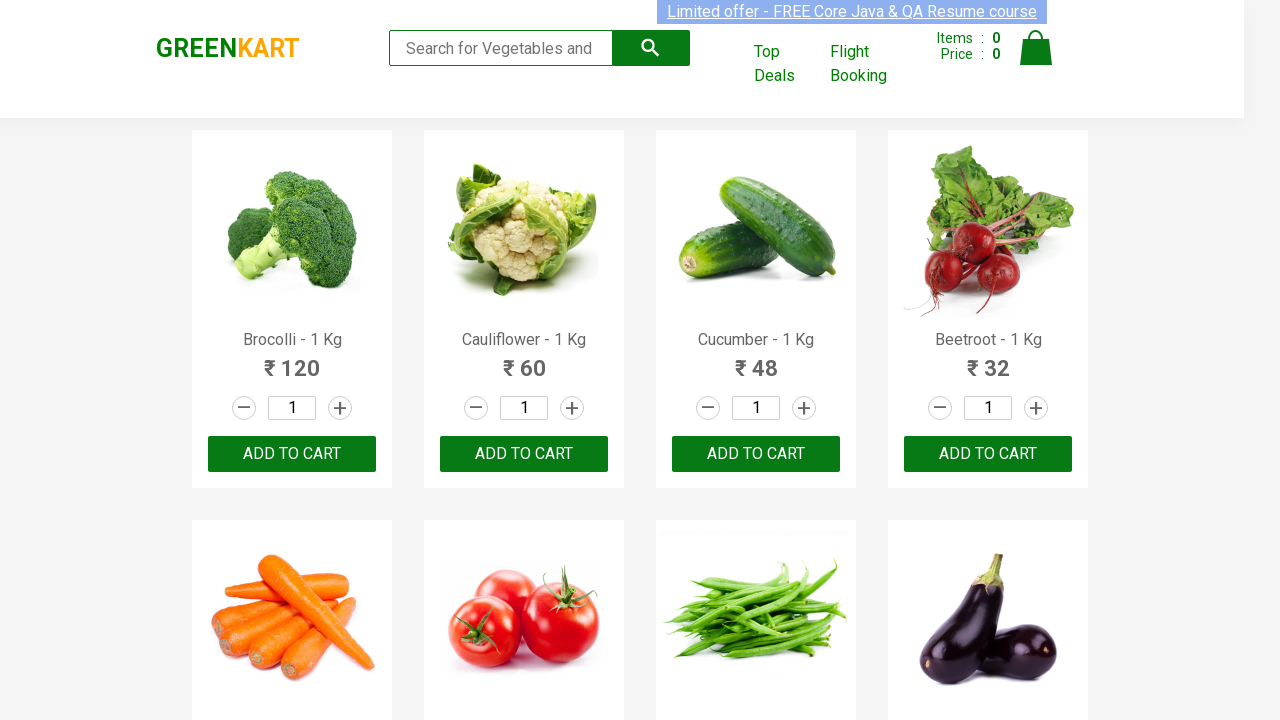

Defined required products list: Beetroot, Brocolli
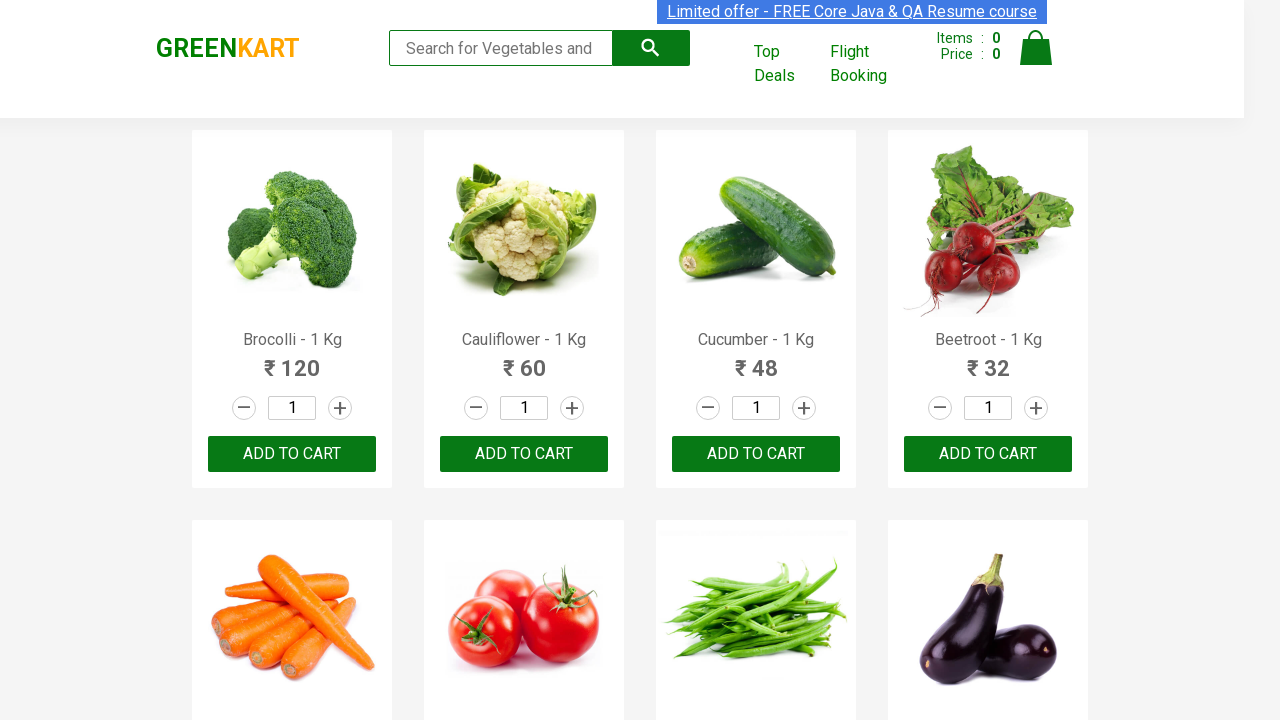

Retrieved all product name elements from the page
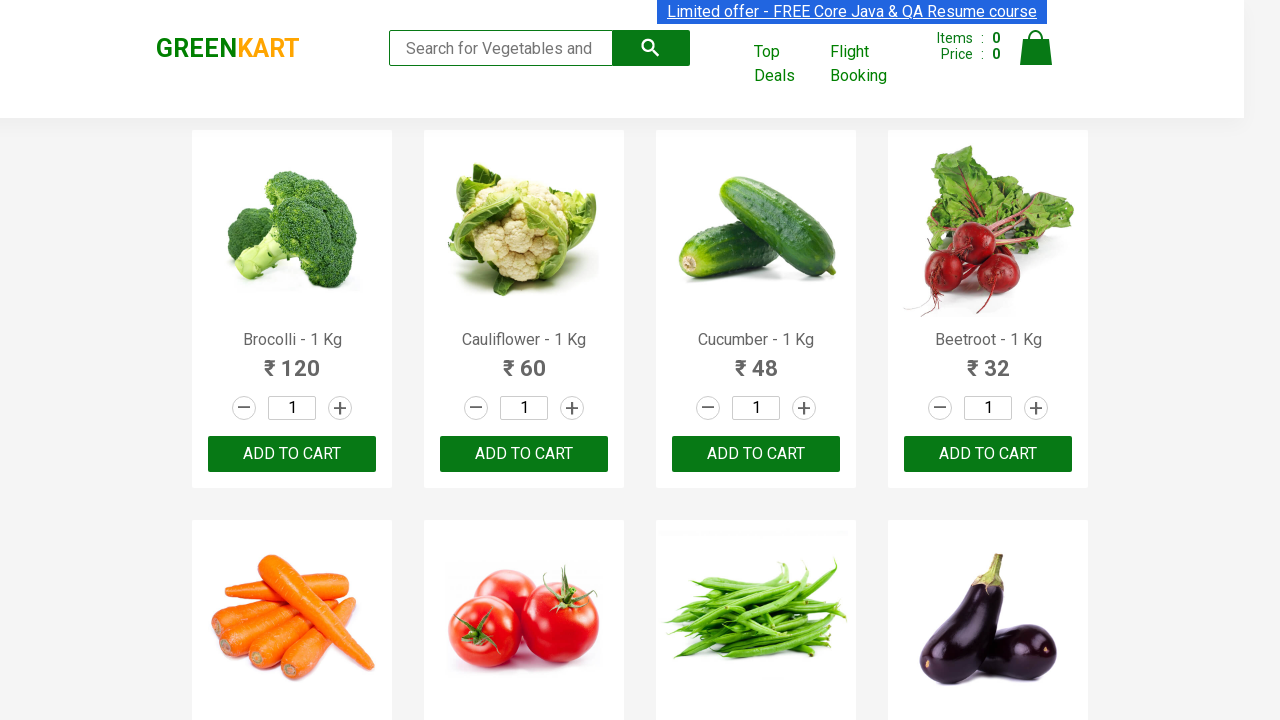

Extracted product name: Brocolli
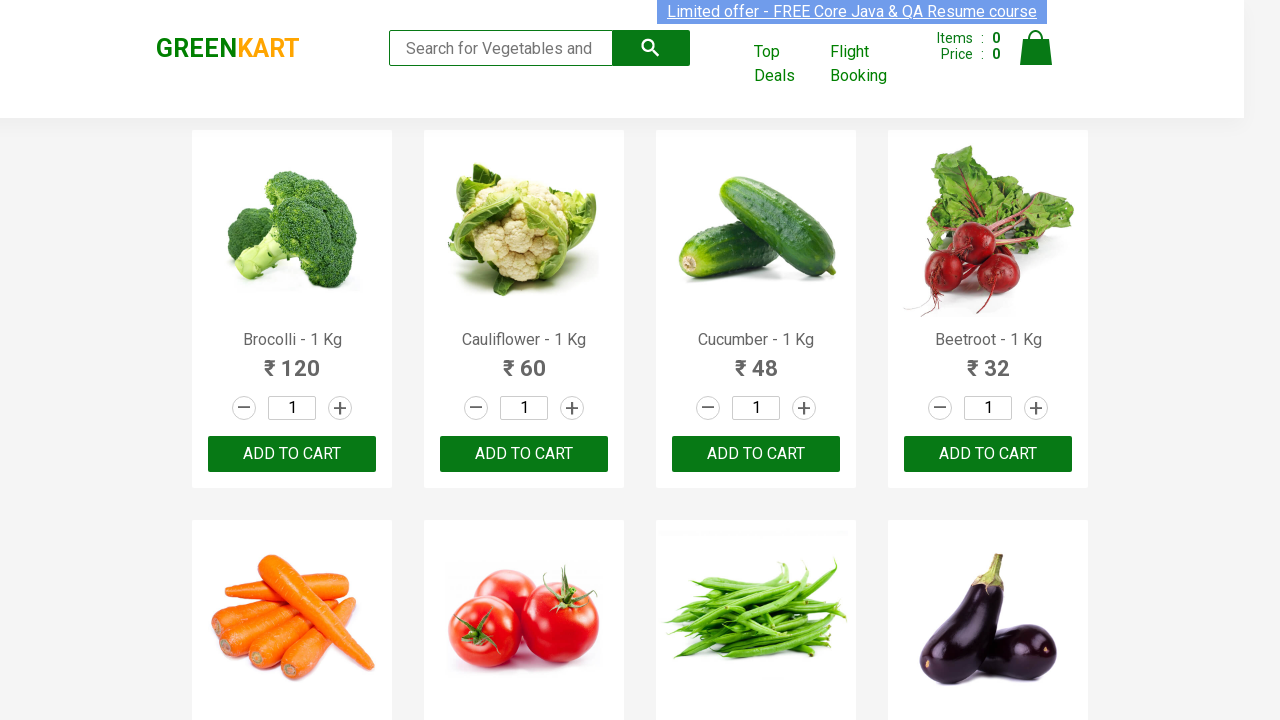

Clicked 'Add to Cart' button for Brocolli at (292, 454) on xpath=//div[@class='product-action']//button >> nth=0
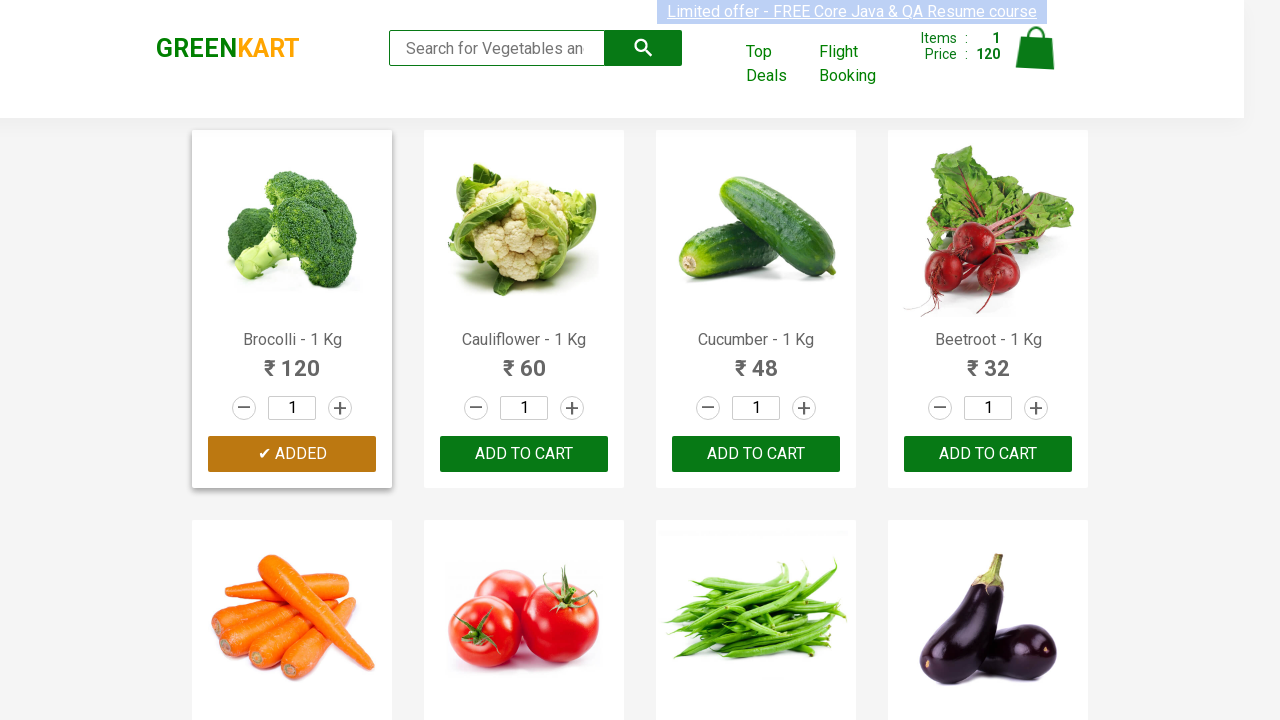

Removed Brocolli from remaining products list
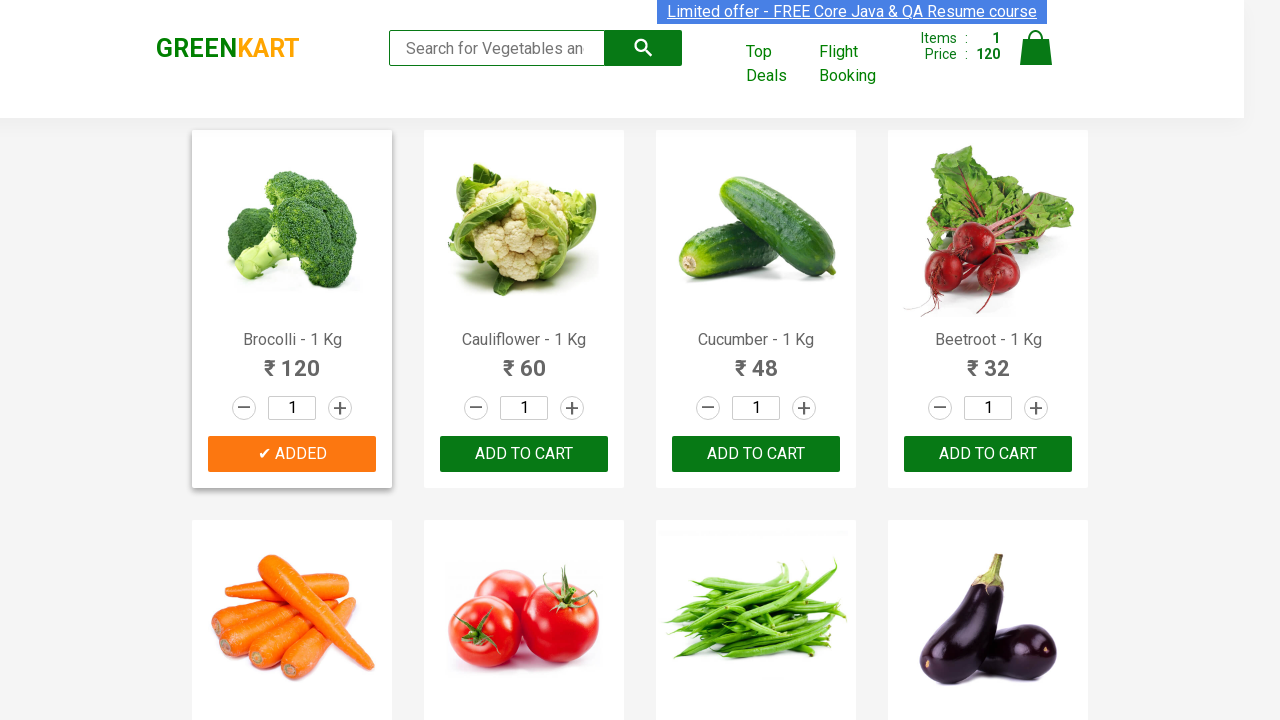

Extracted product name: Cauliflower
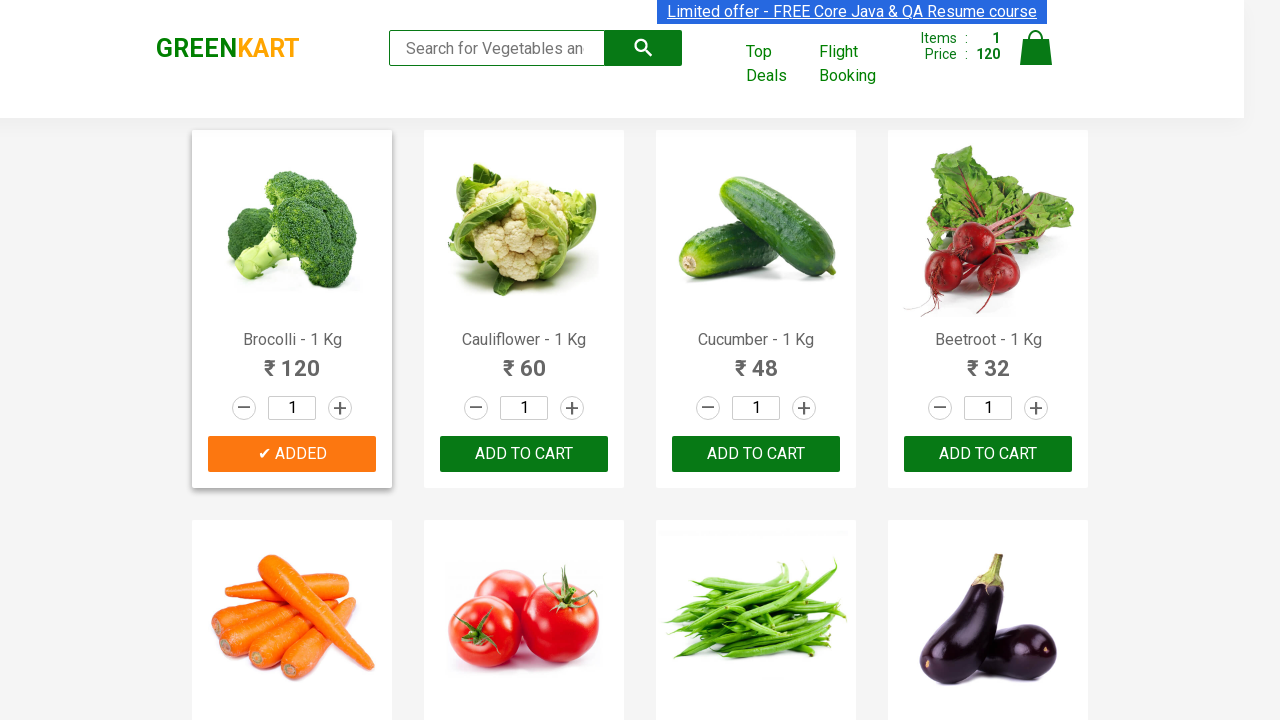

Extracted product name: Cucumber
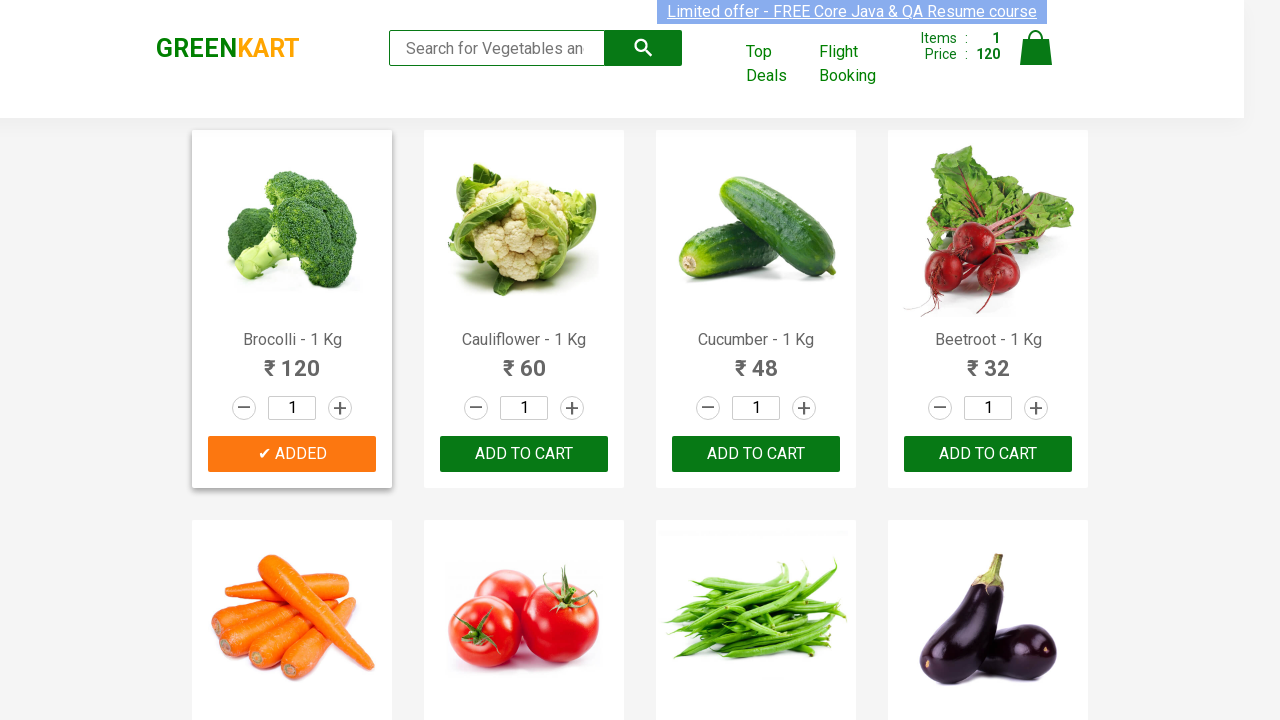

Extracted product name: Beetroot
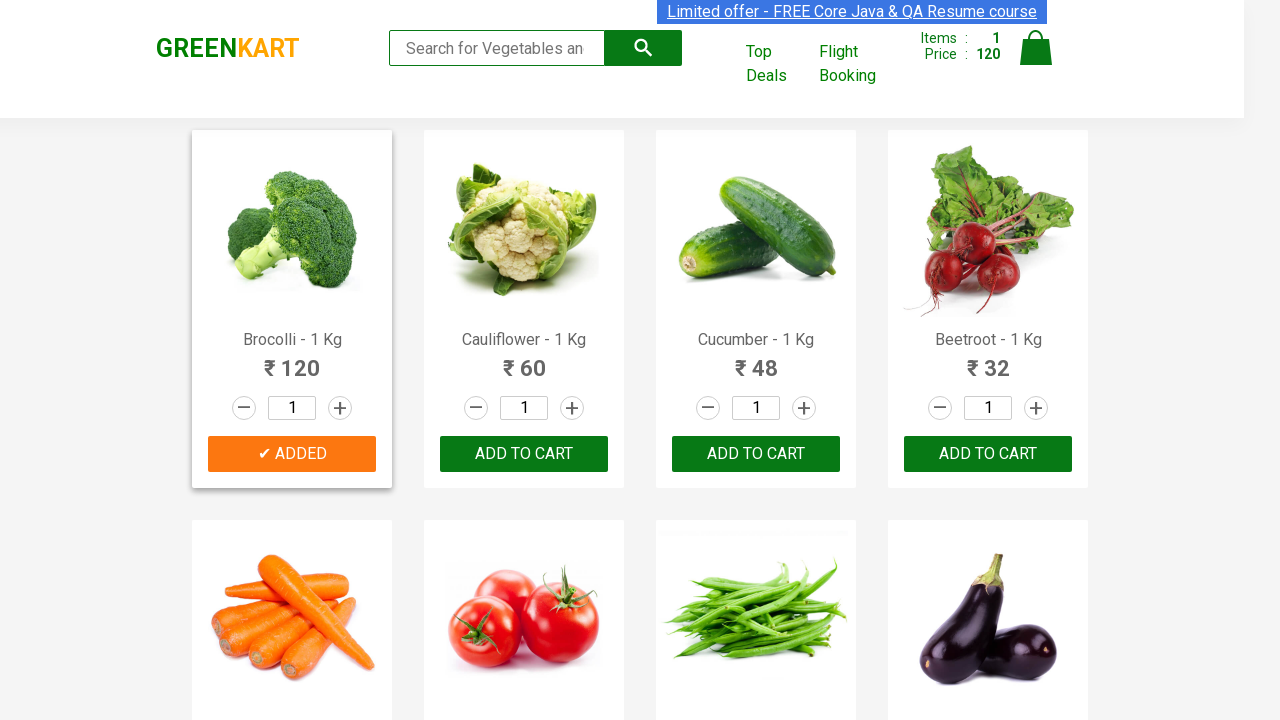

Clicked 'Add to Cart' button for Beetroot at (988, 454) on xpath=//div[@class='product-action']//button >> nth=3
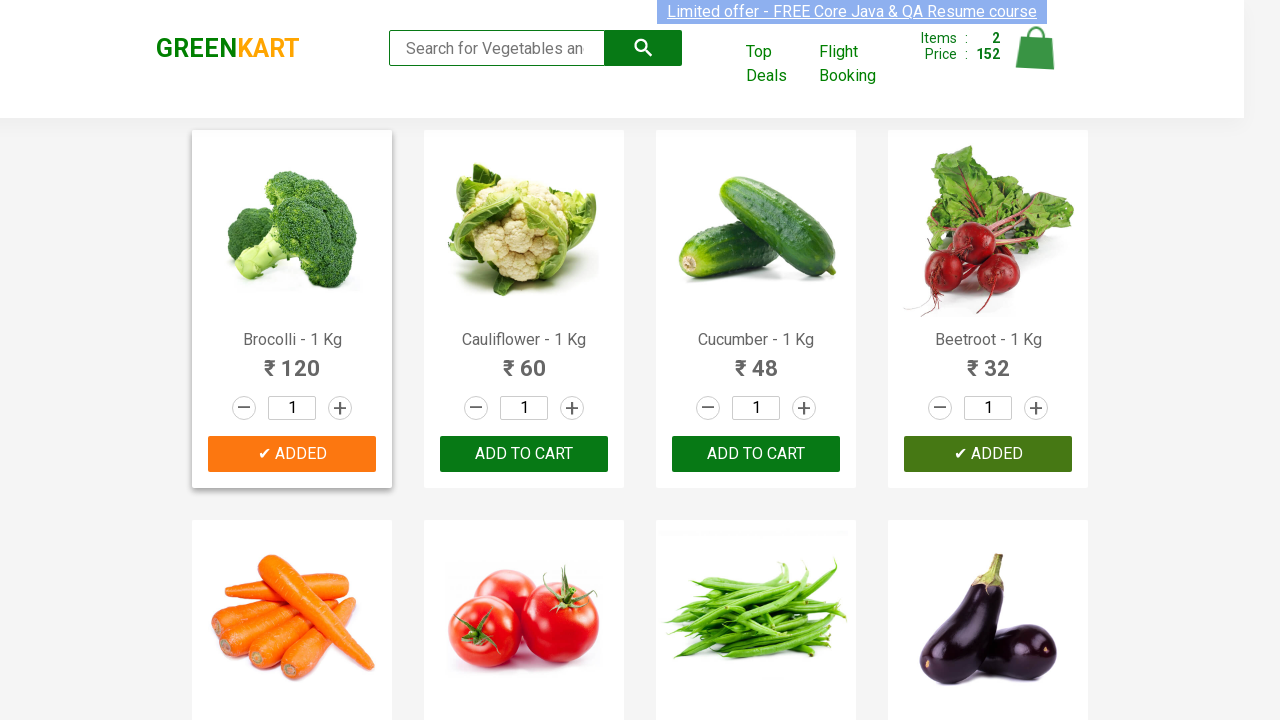

Removed Beetroot from remaining products list
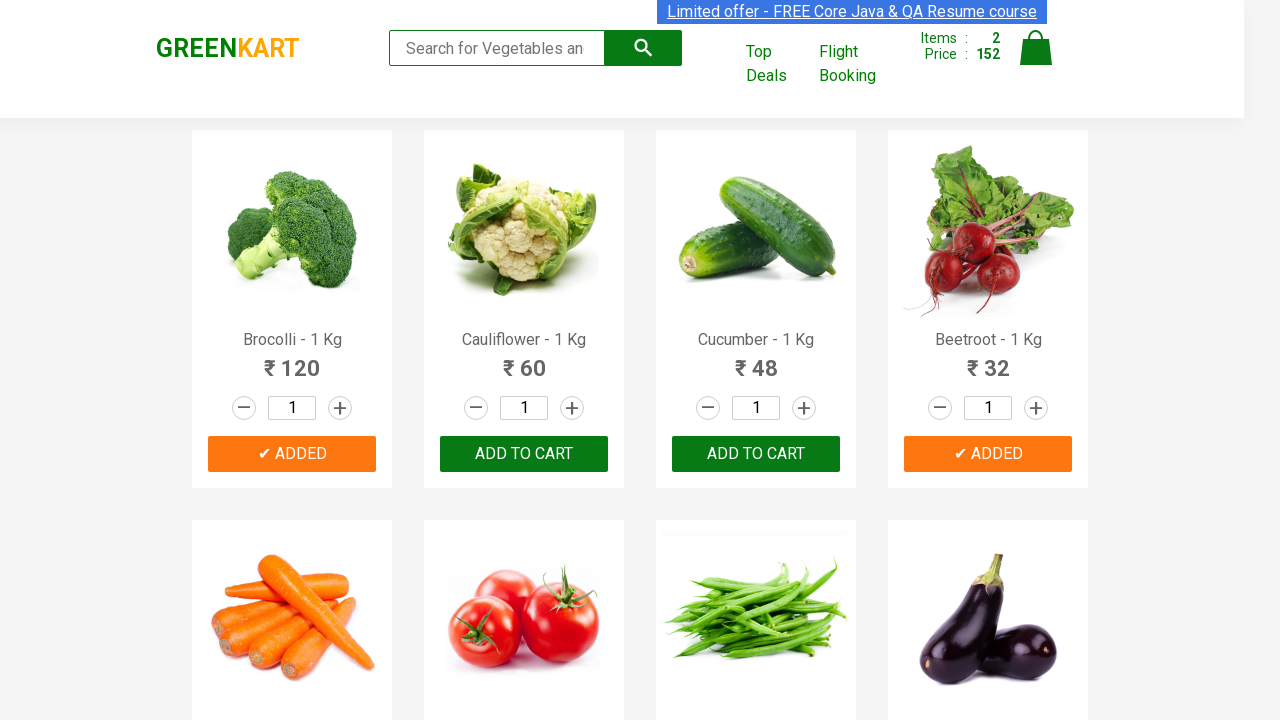

All required products have been successfully added to cart
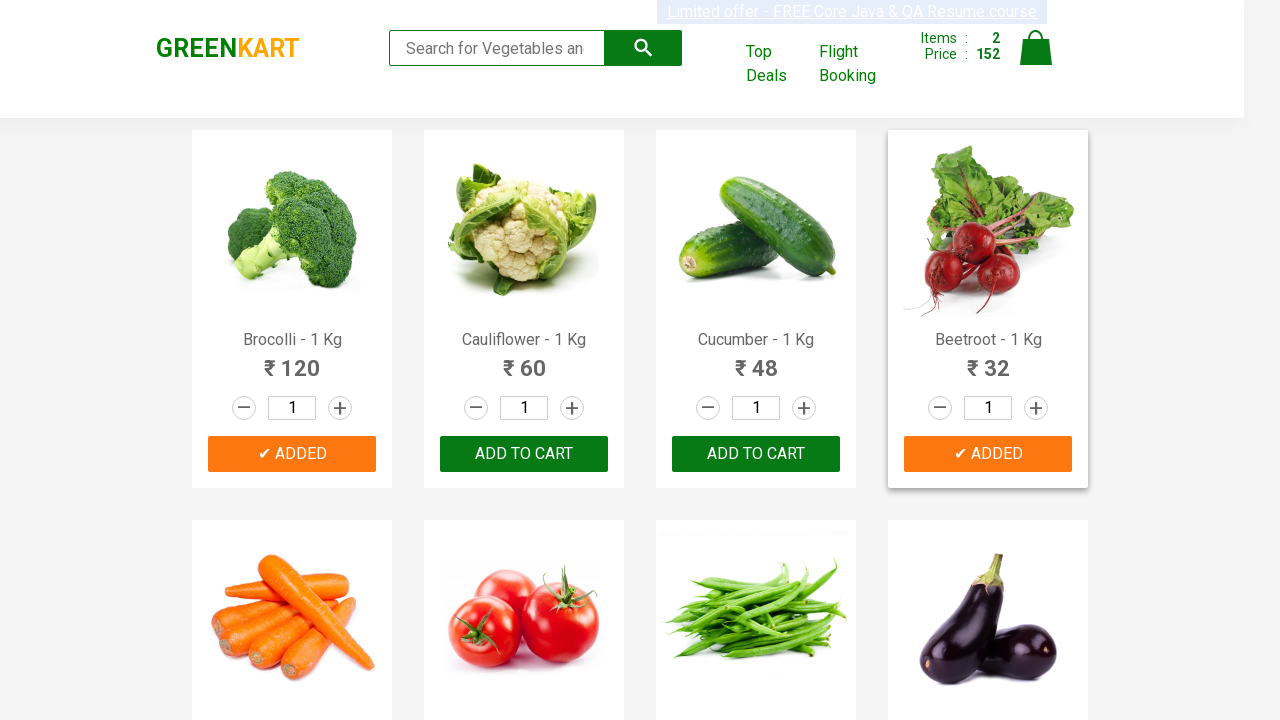

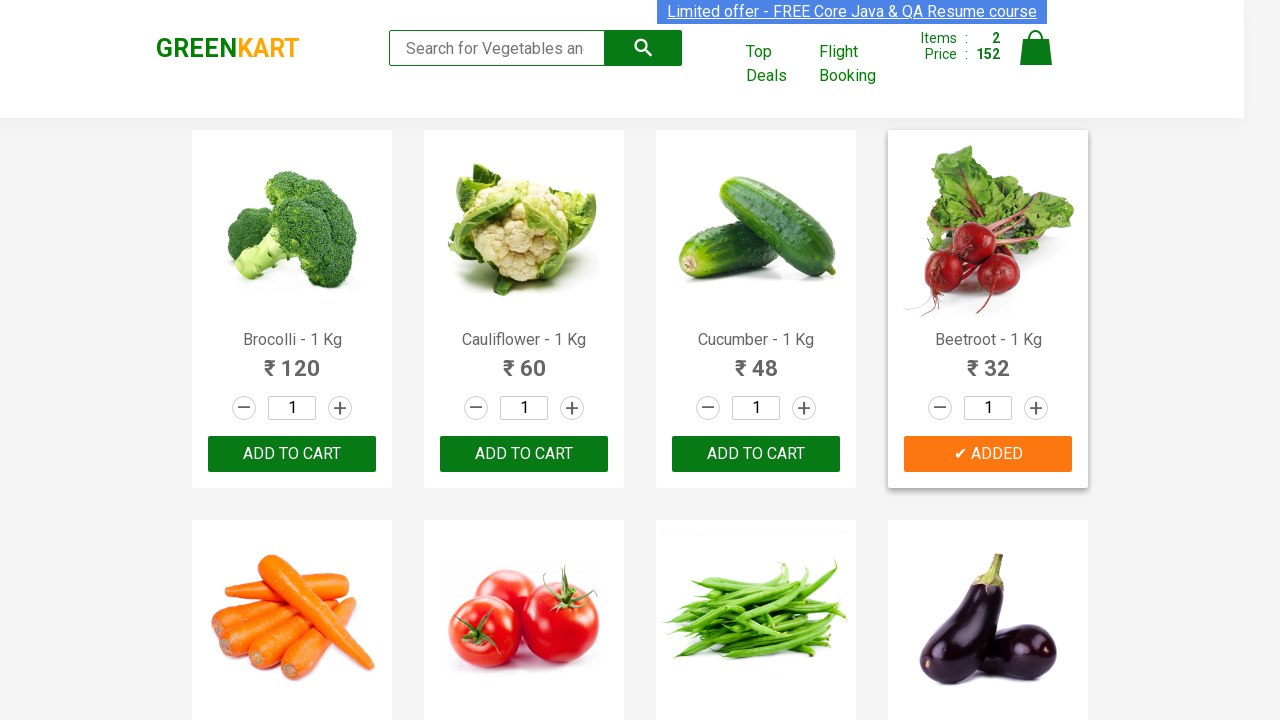